Navigates to Flipkart homepage

Starting URL: https://www.flipkart.com/

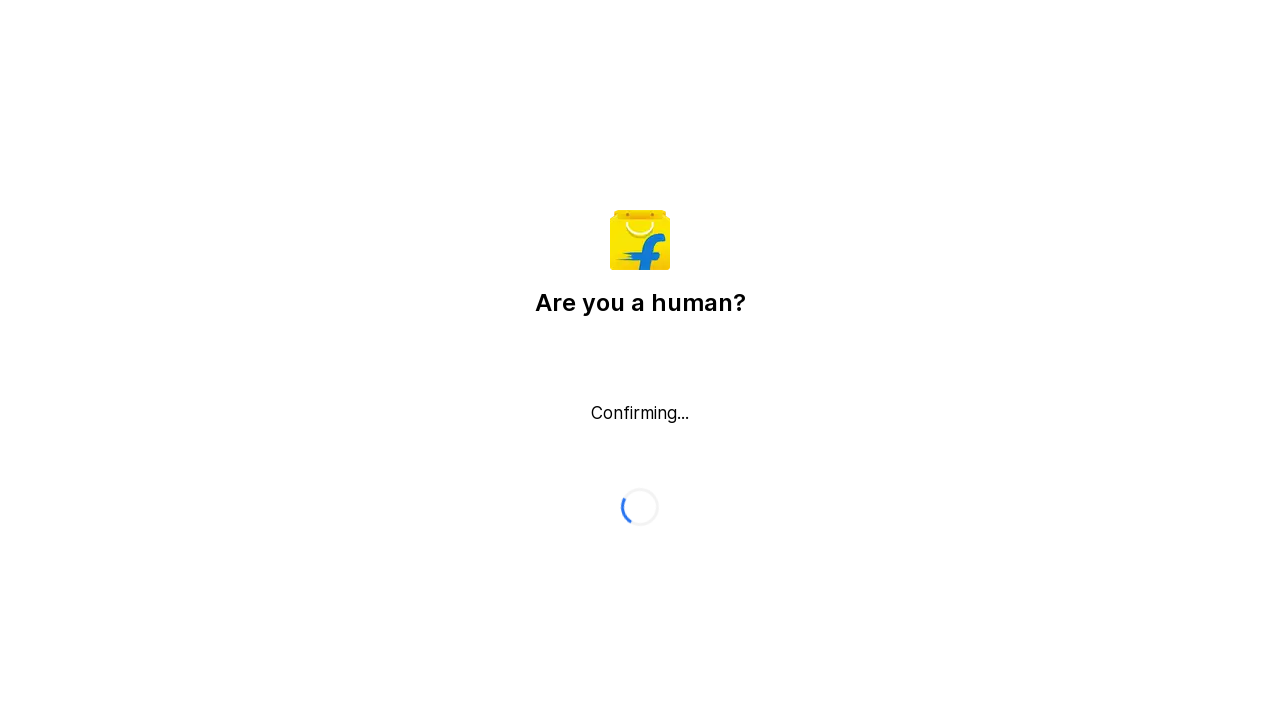

Flipkart homepage loaded - DOM content loaded
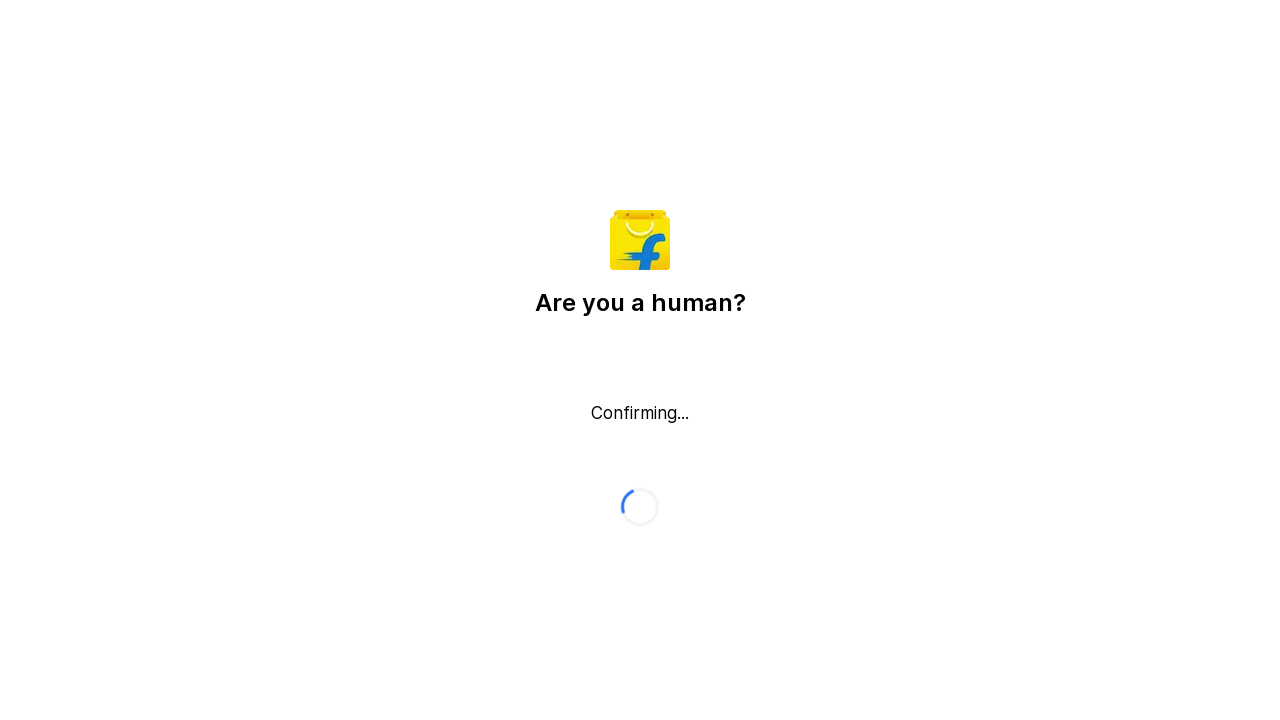

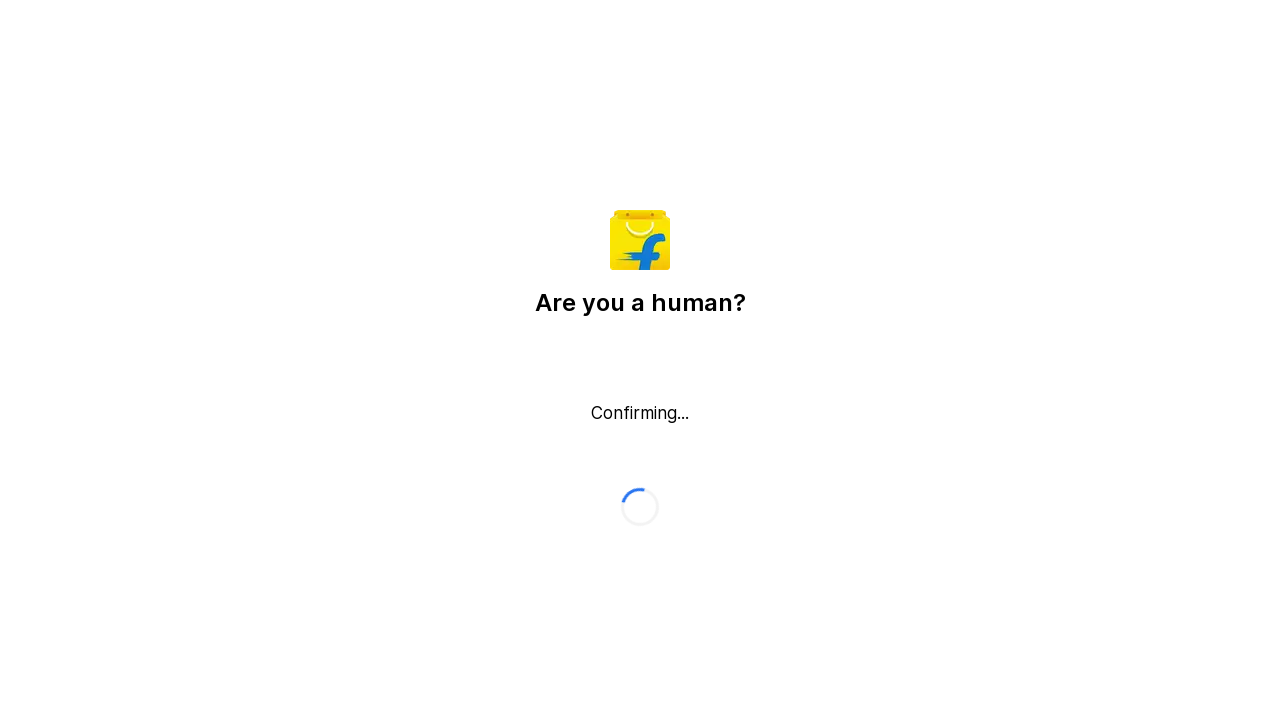